Tests multiple browser window handling by clicking a link that opens a new window, switching to that window, and verifying the new window's title.

Starting URL: https://practice.cydeo.com/windows

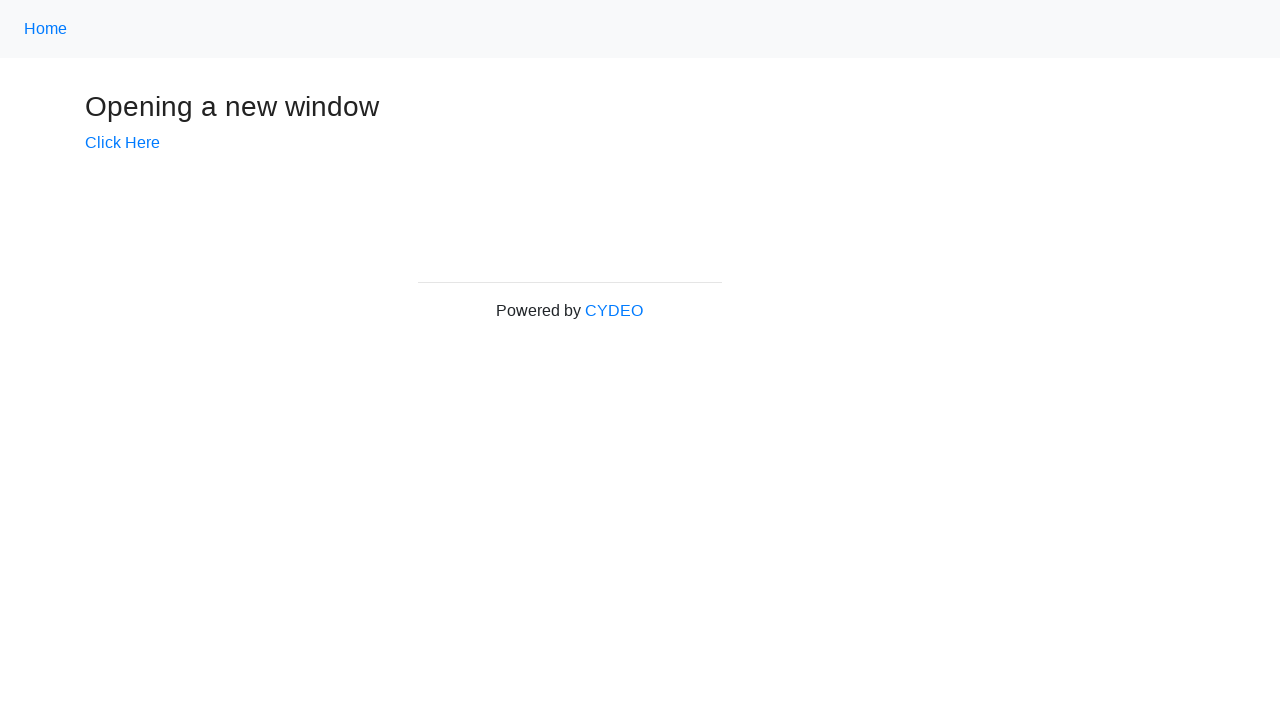

Verified initial page title is 'Windows'
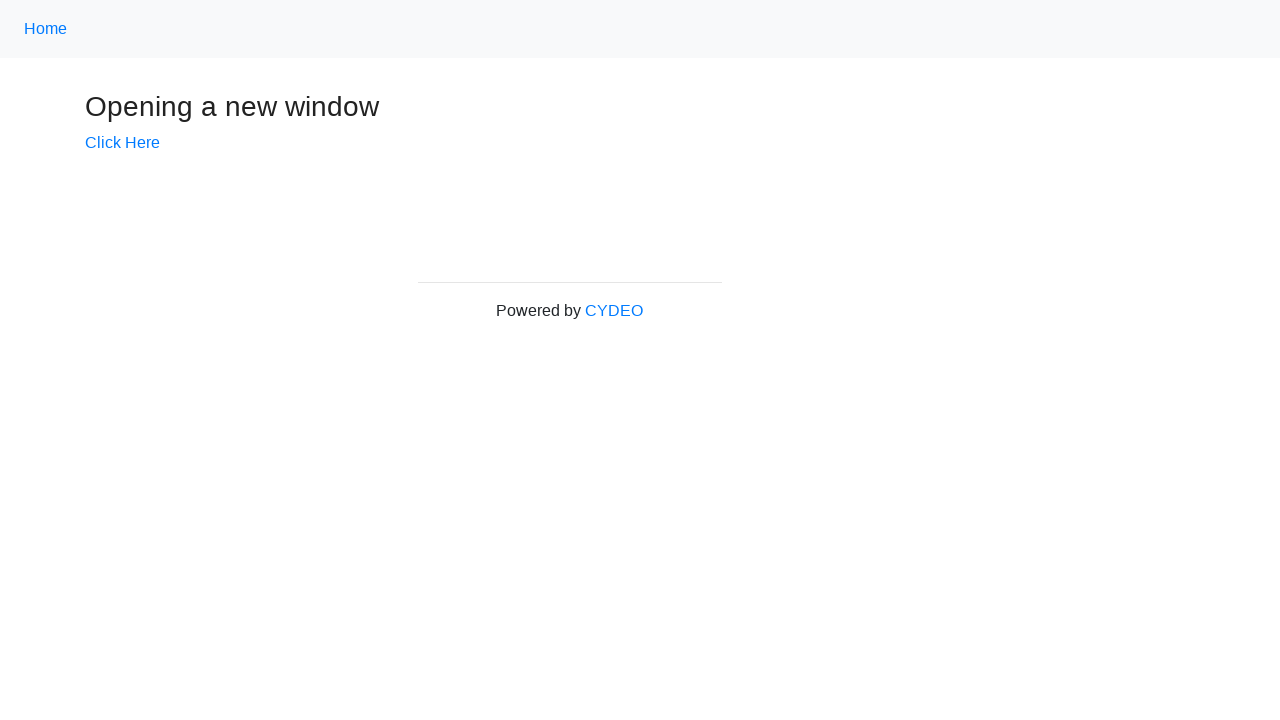

Clicked 'Click Here' link to open new window at (122, 143) on text=Click Here
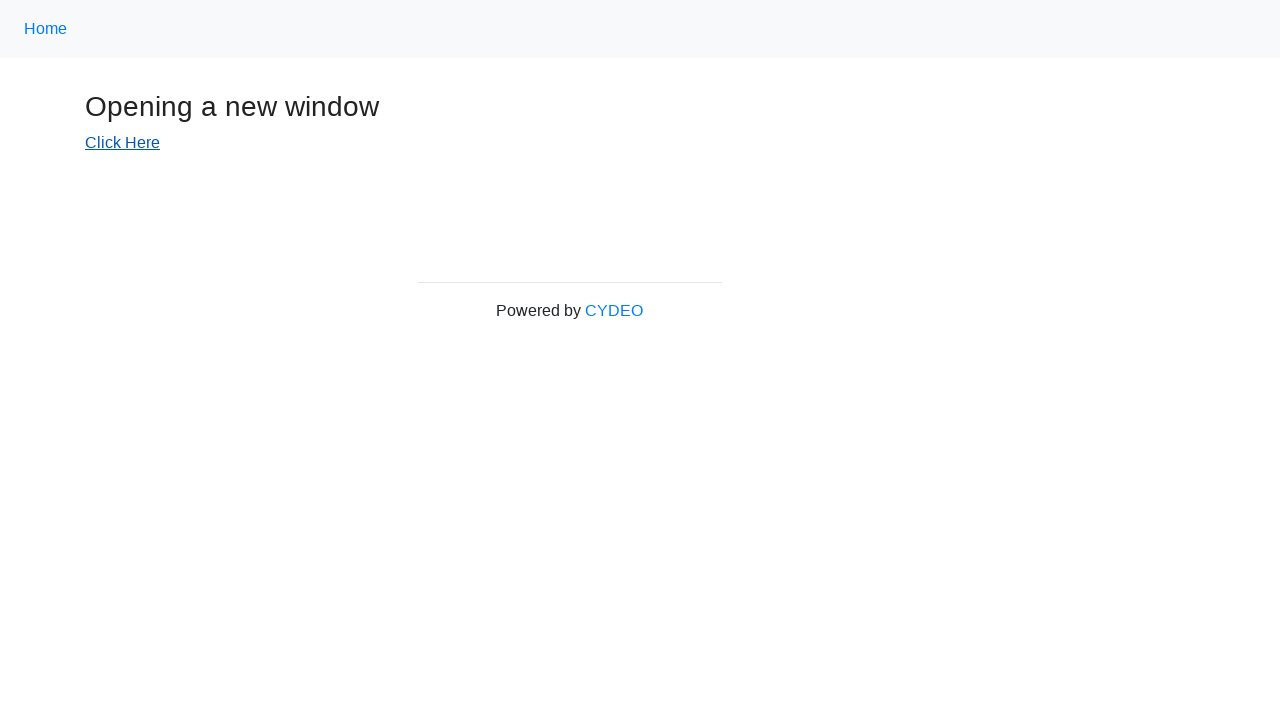

Captured new window/page object
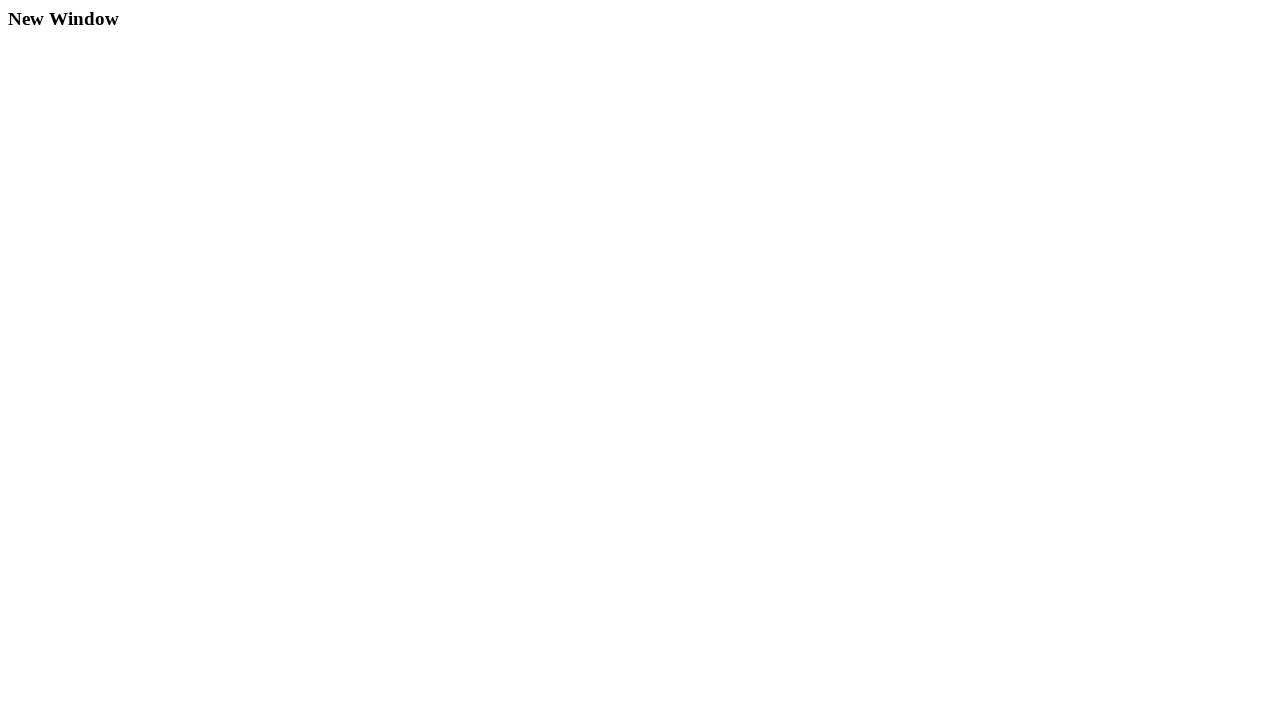

New window loaded completely
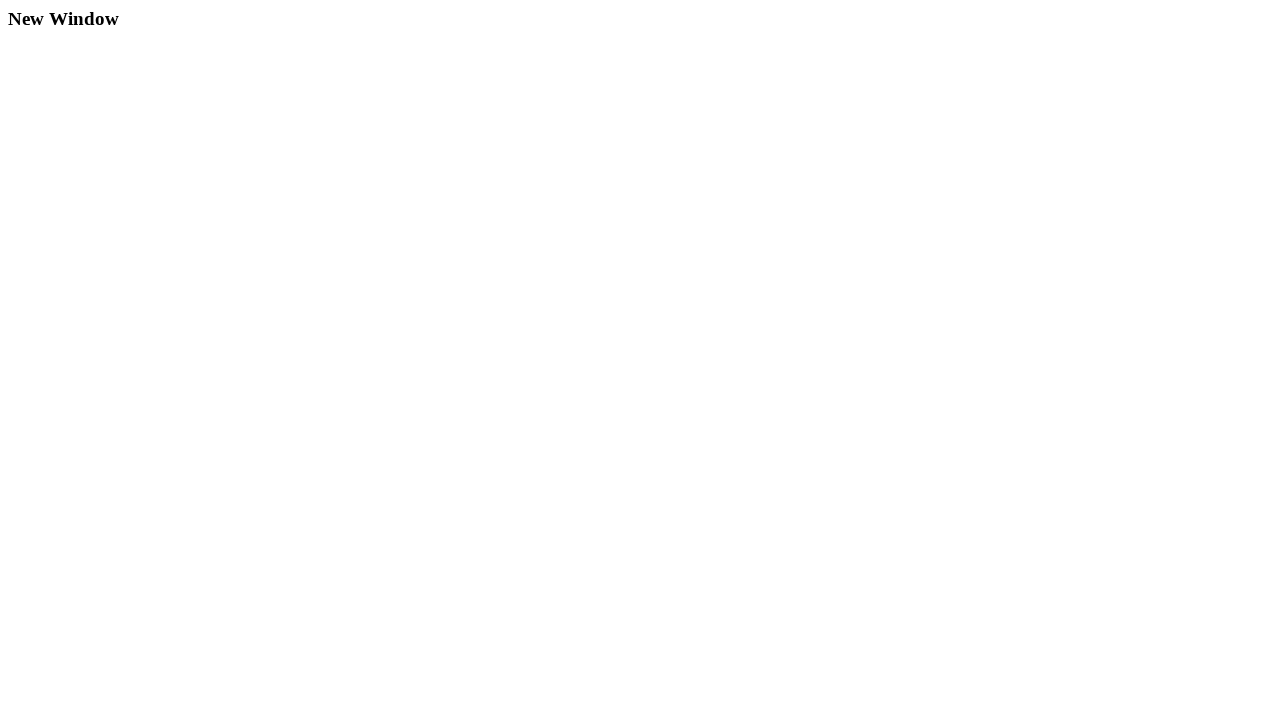

Verified new window title is 'New Window'
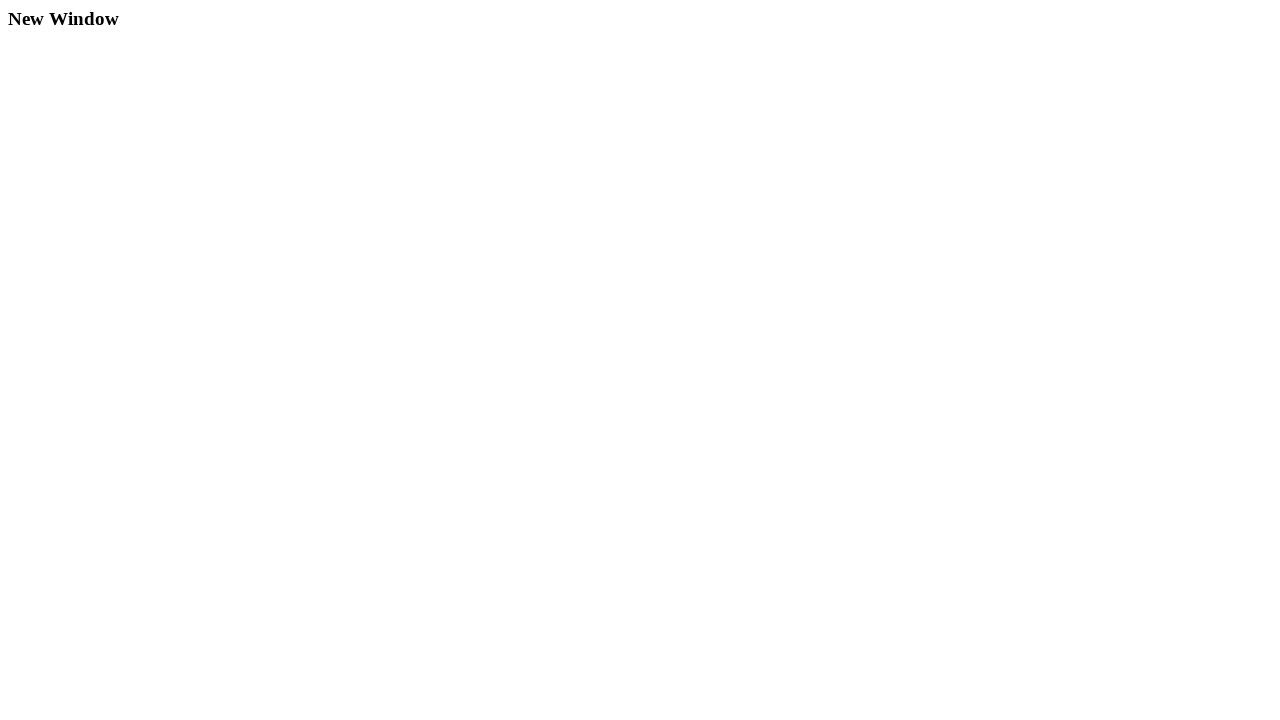

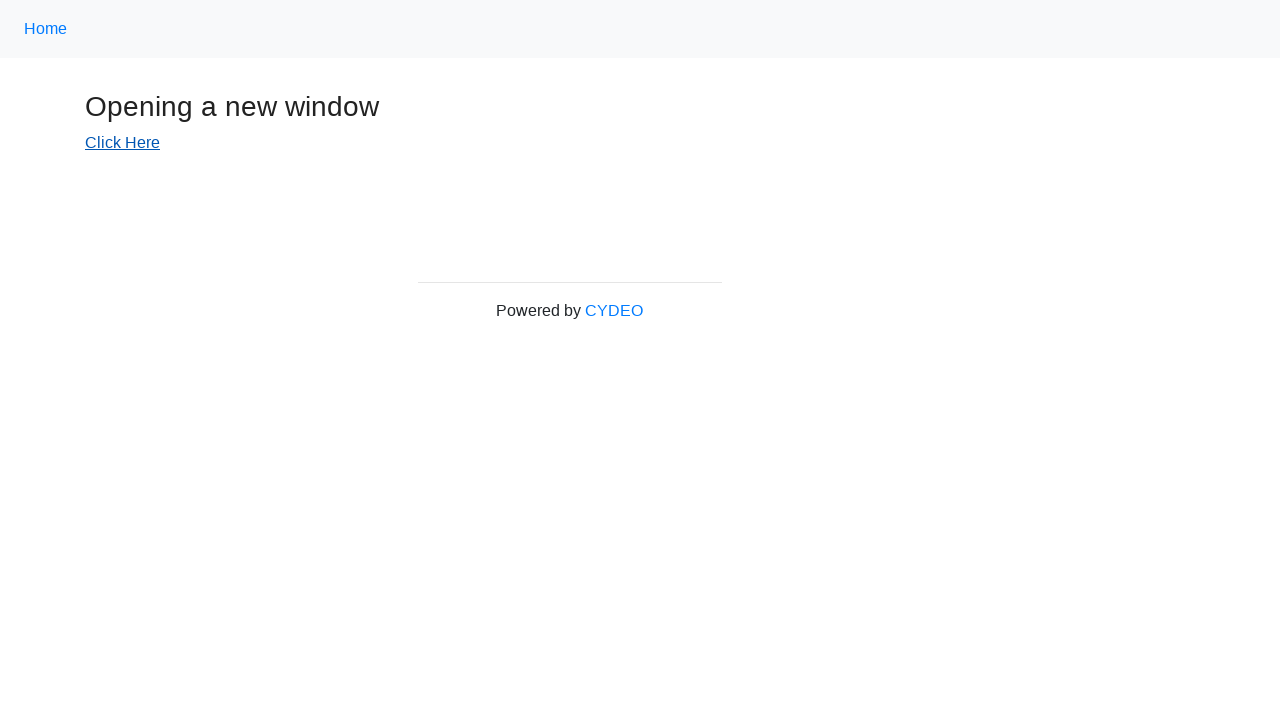